Tests creating 5 todos, marking all as completed, adding 11 more todos, then clicking the Active filter to verify the count of pending (active) todos.

Starting URL: https://todomvc.com/examples/react/dist/

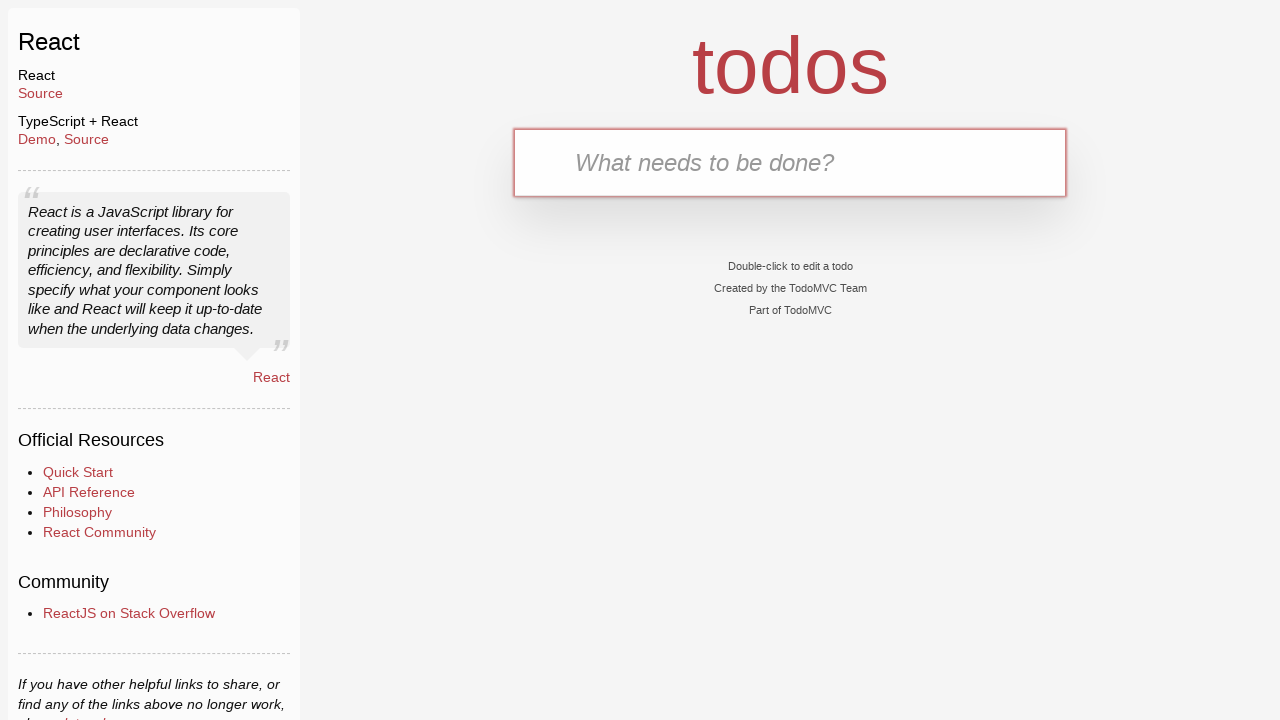

Todo input field is visible
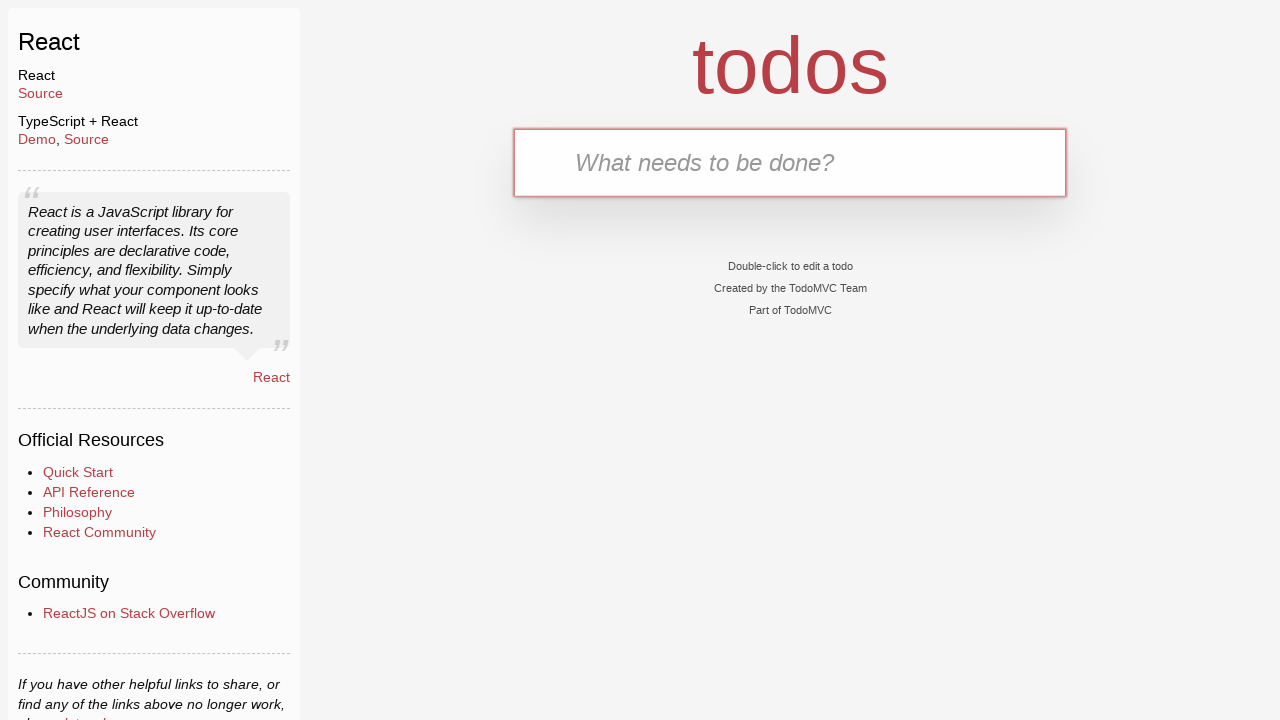

Filled todo input with 'DCBA' on input#todo-input
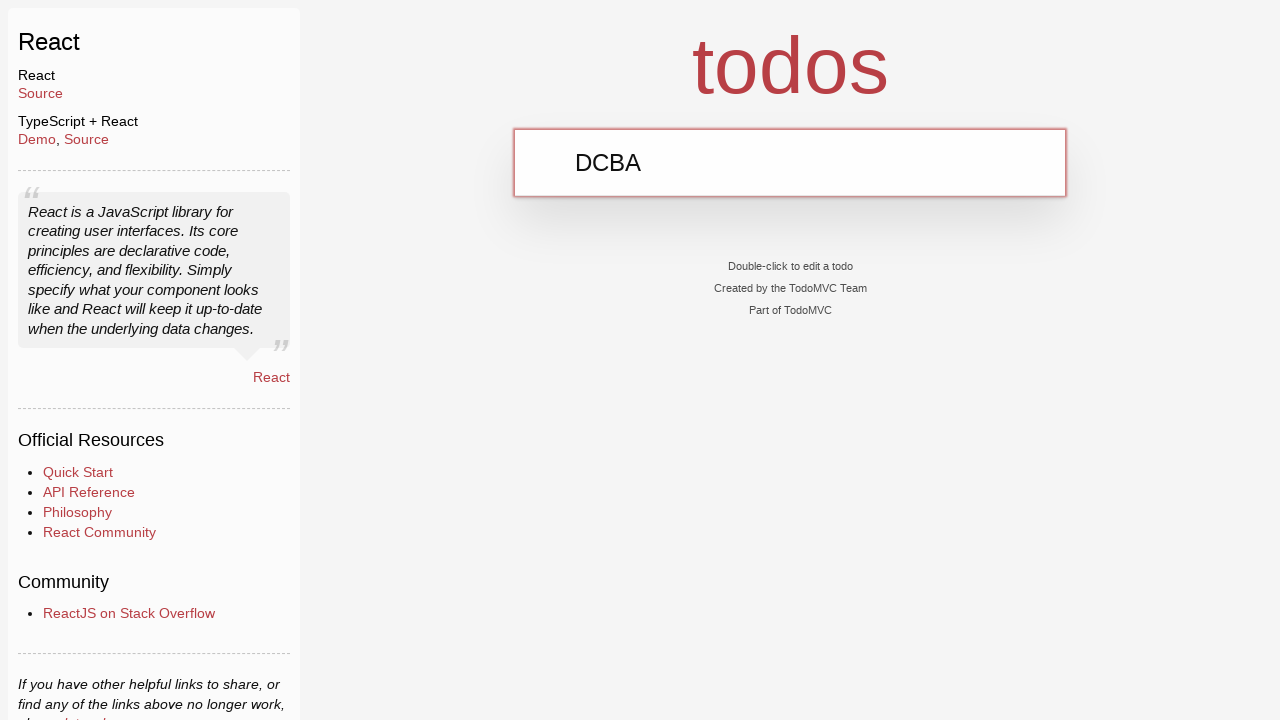

Created todo 'DCBA' on input#todo-input
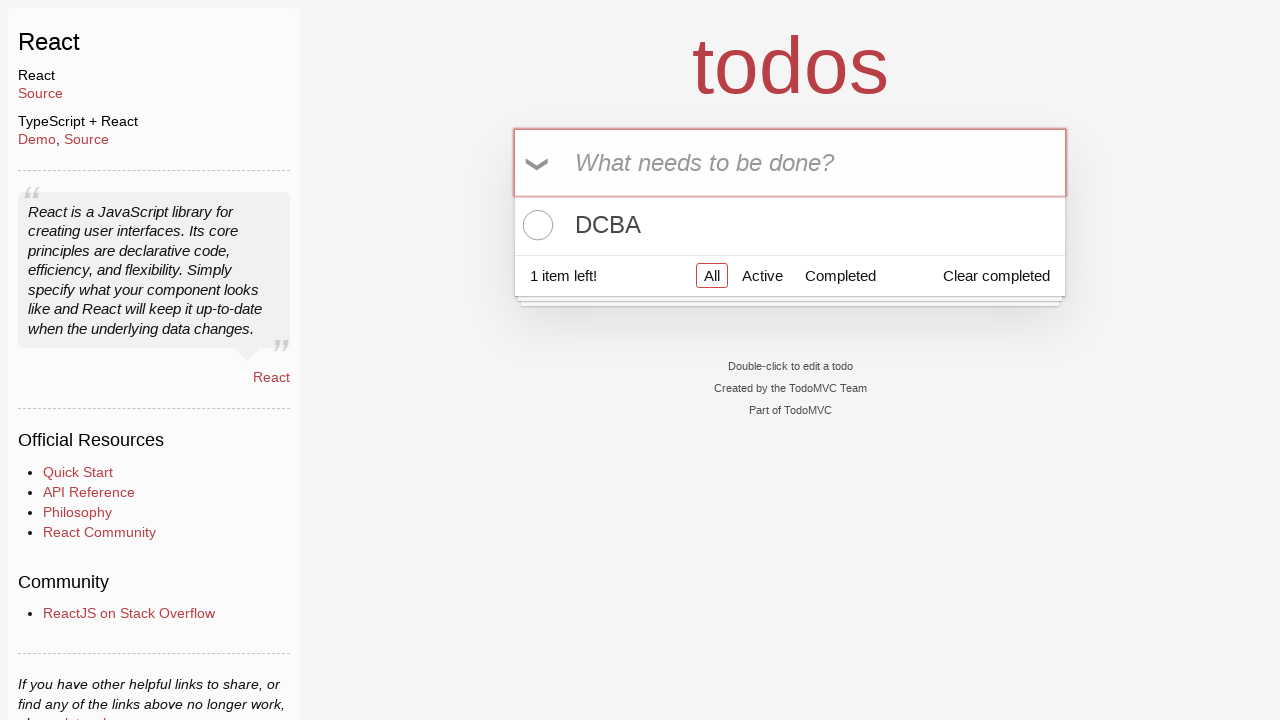

Filled todo input with 'CBAD' on input#todo-input
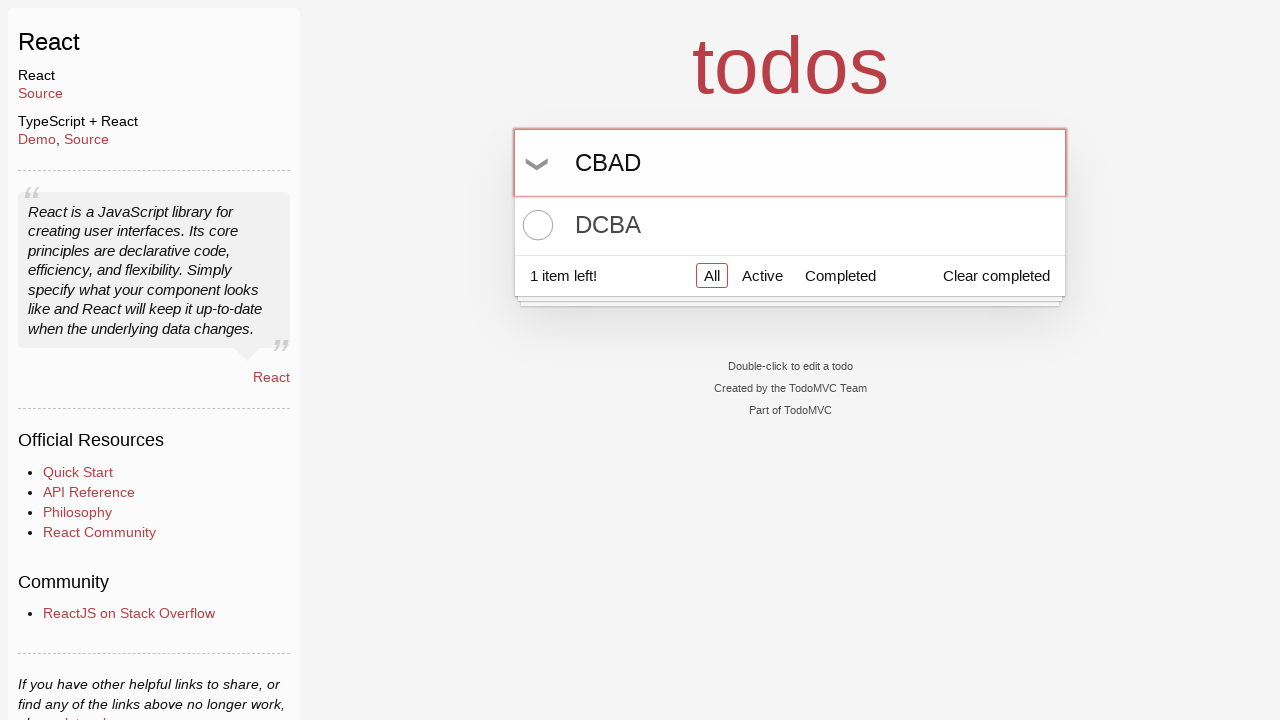

Created todo 'CBAD' on input#todo-input
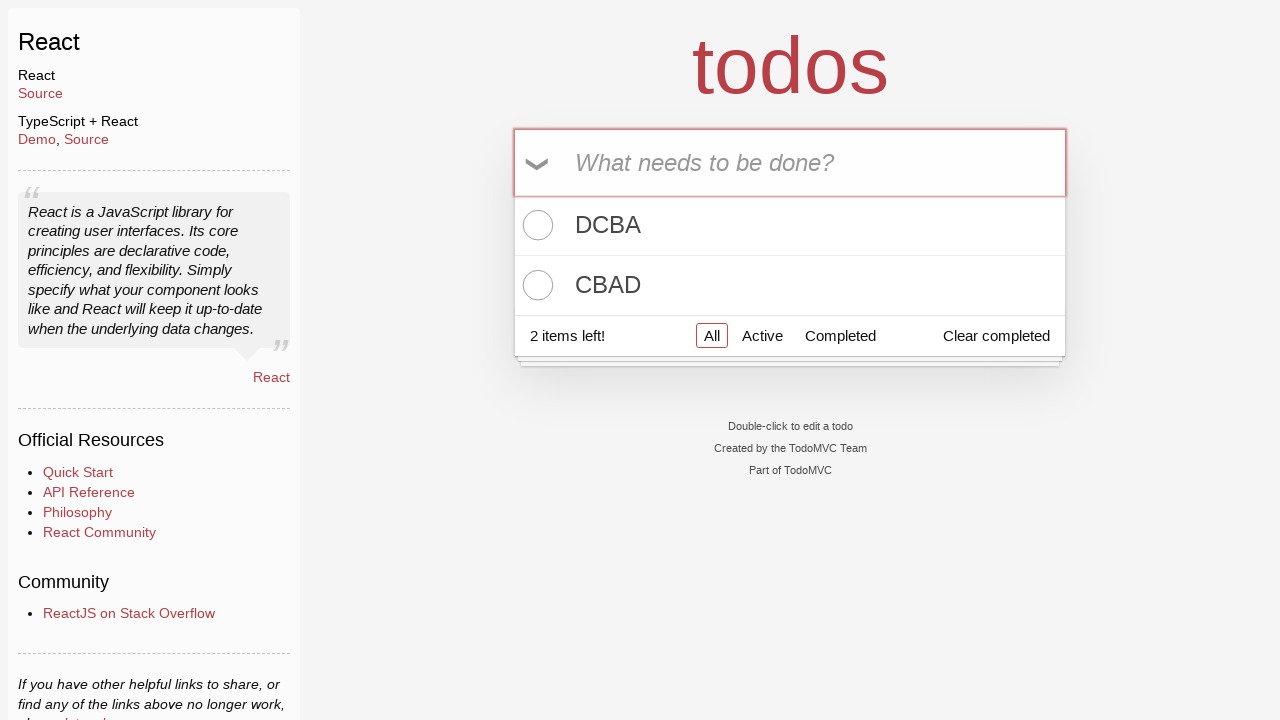

Filled todo input with 'BADC' on input#todo-input
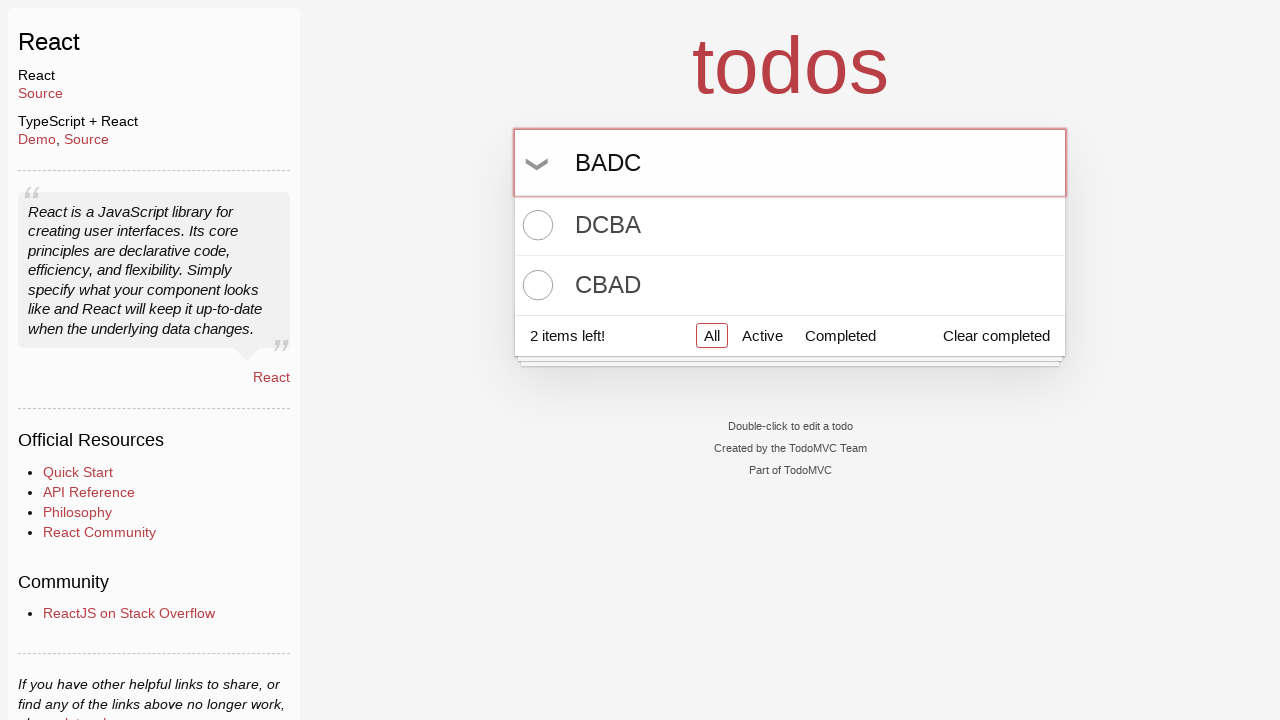

Created todo 'BADC' on input#todo-input
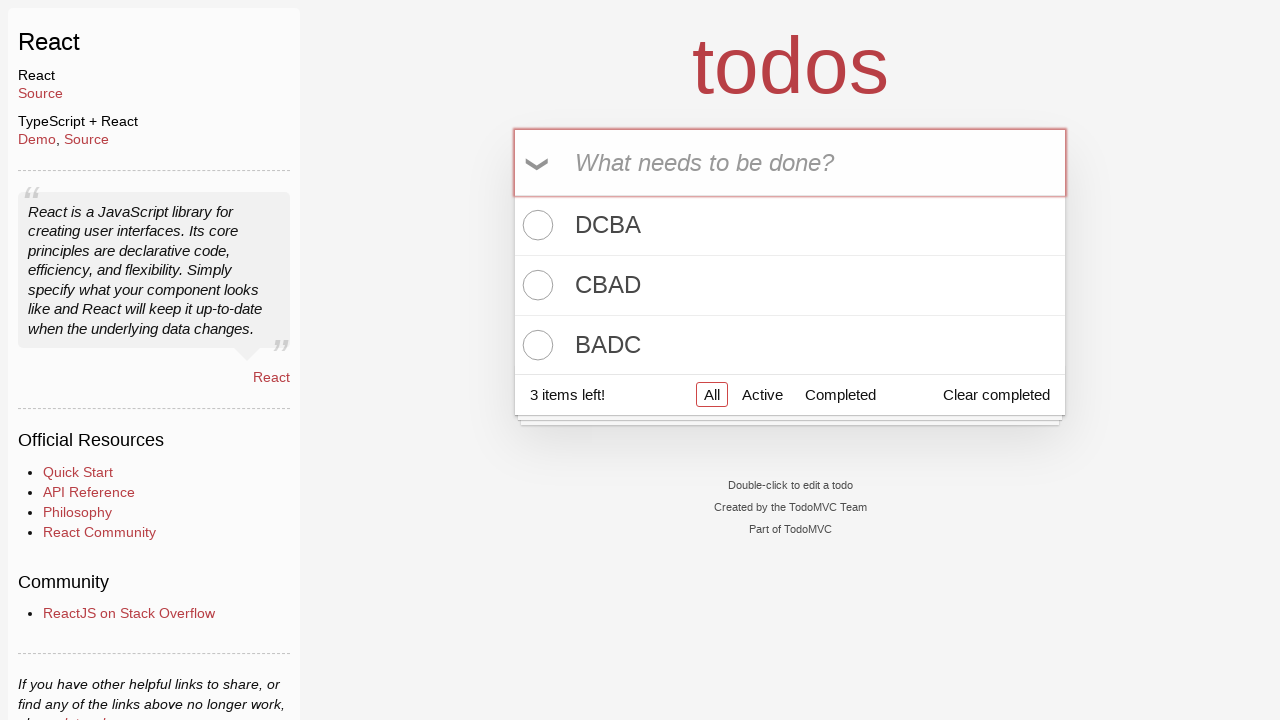

Filled todo input with 'ADCB' on input#todo-input
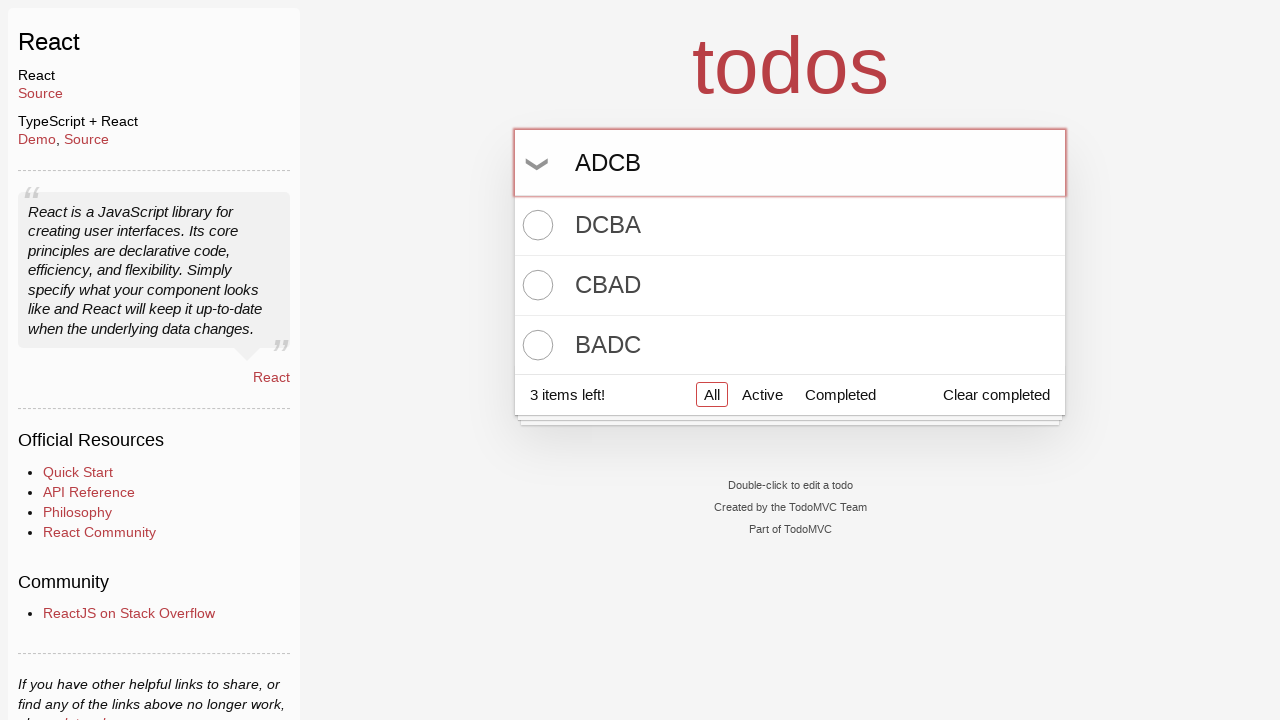

Created todo 'ADCB' on input#todo-input
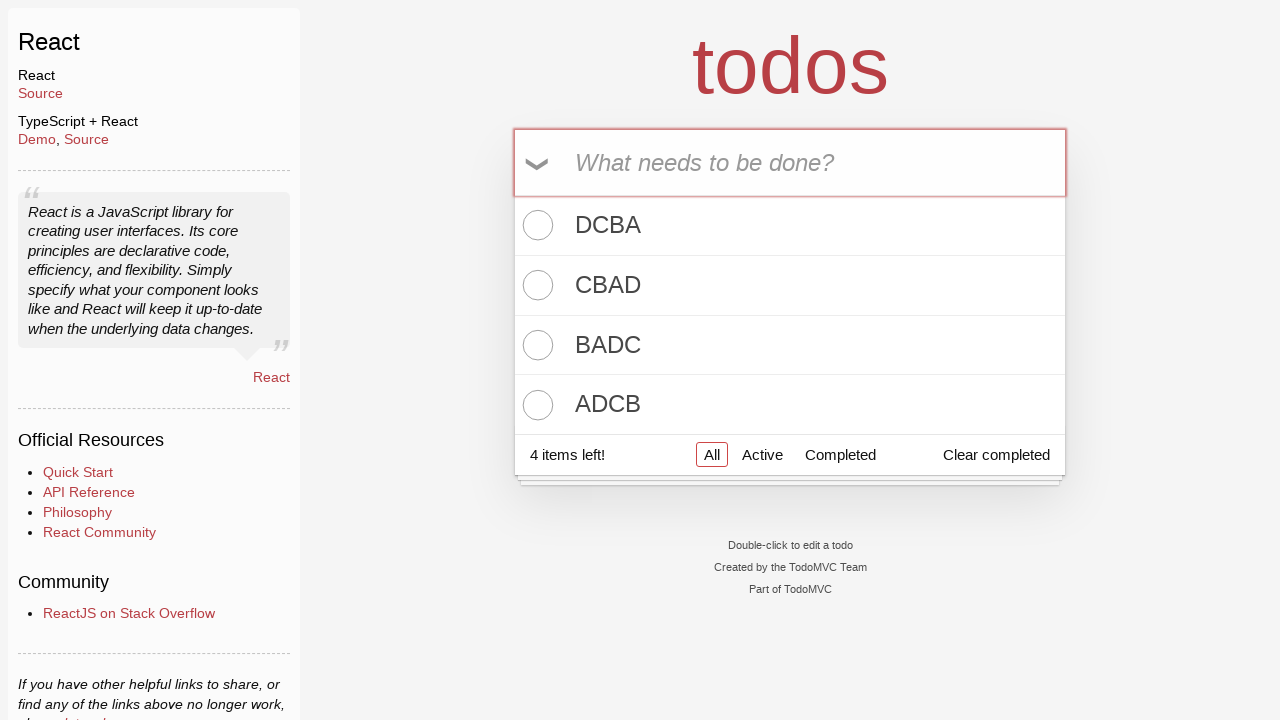

Filled todo input with 'DCBA' on input#todo-input
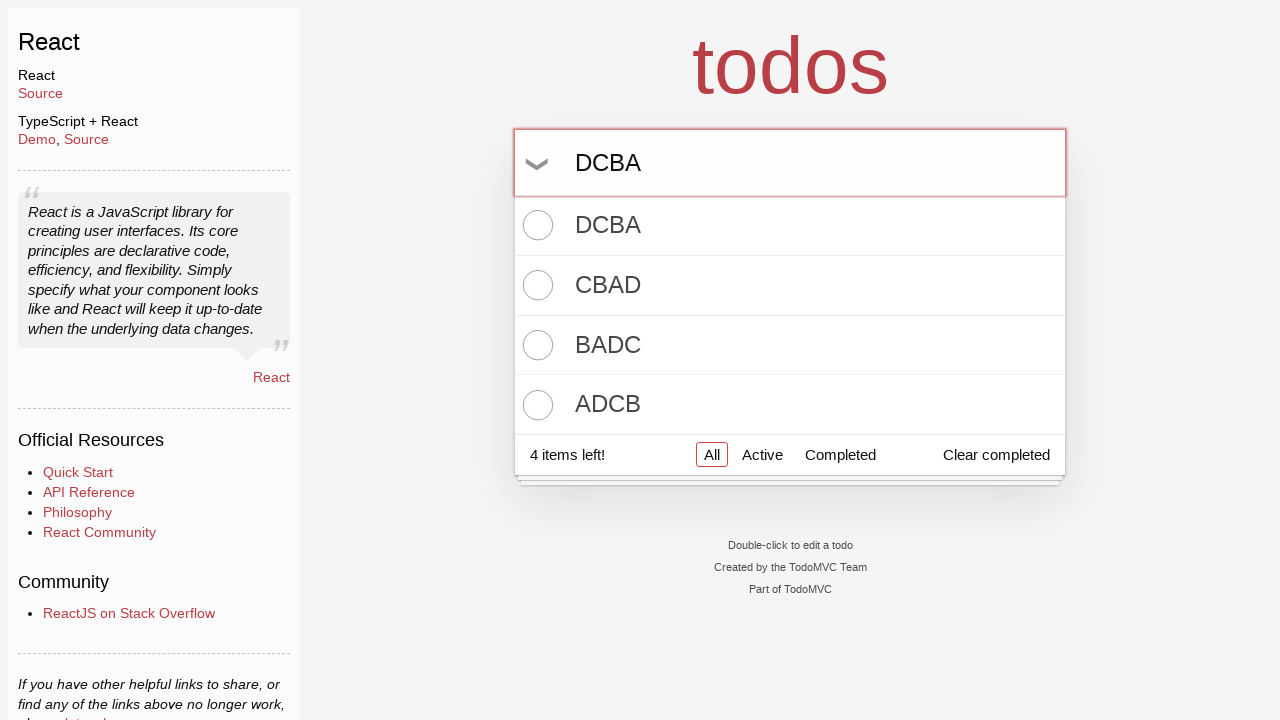

Created todo 'DCBA' on input#todo-input
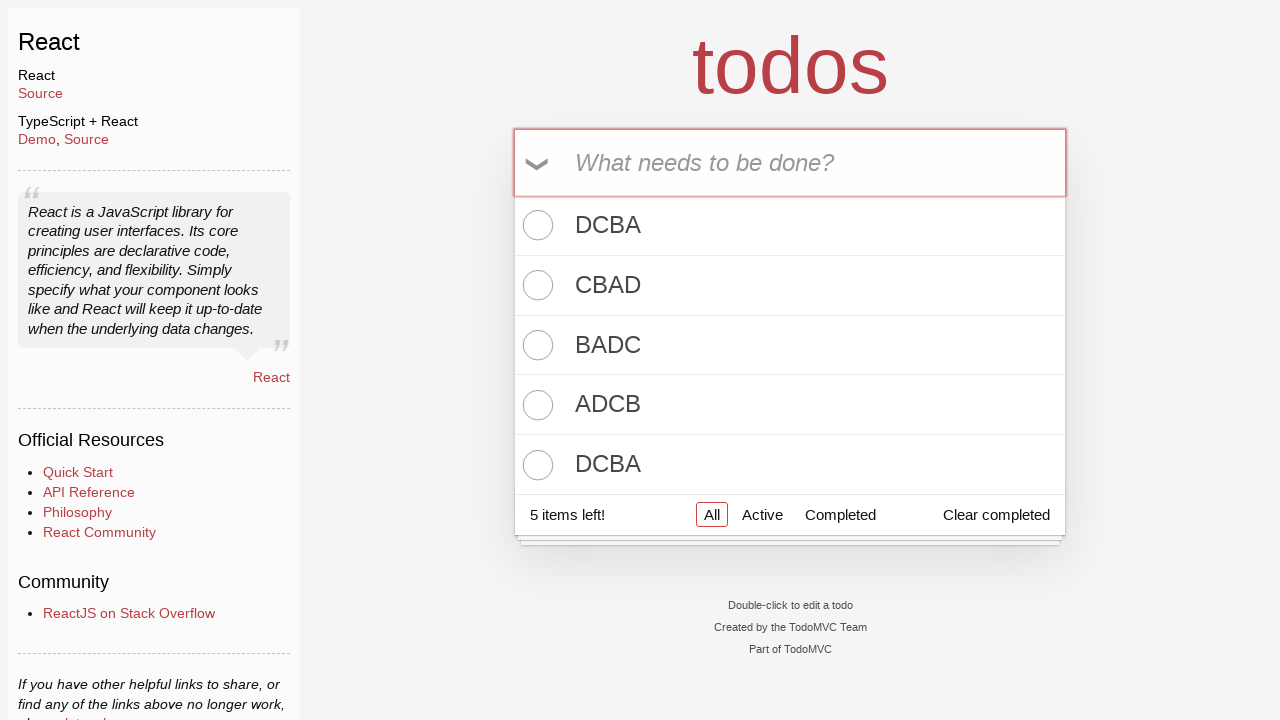

Clicked toggle-all to mark all 5 todos as completed at (539, 163) on input.toggle-all
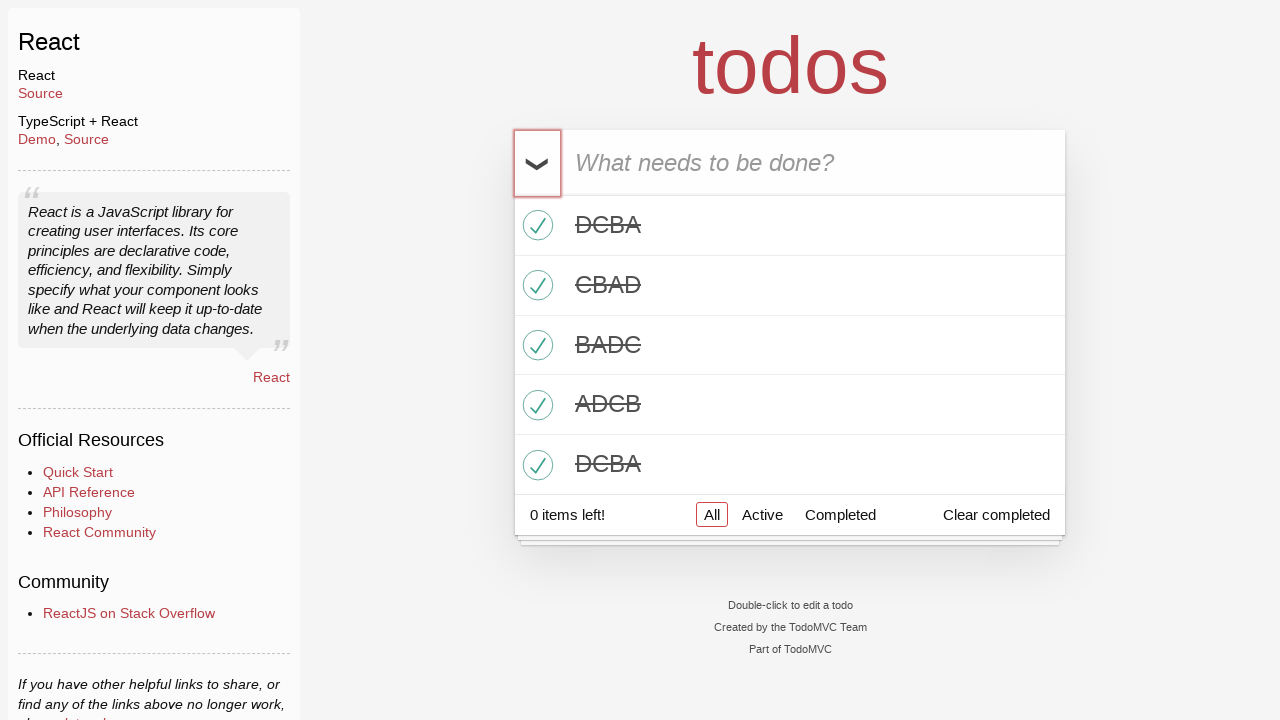

Filled todo input with 'EDCA' on input#todo-input
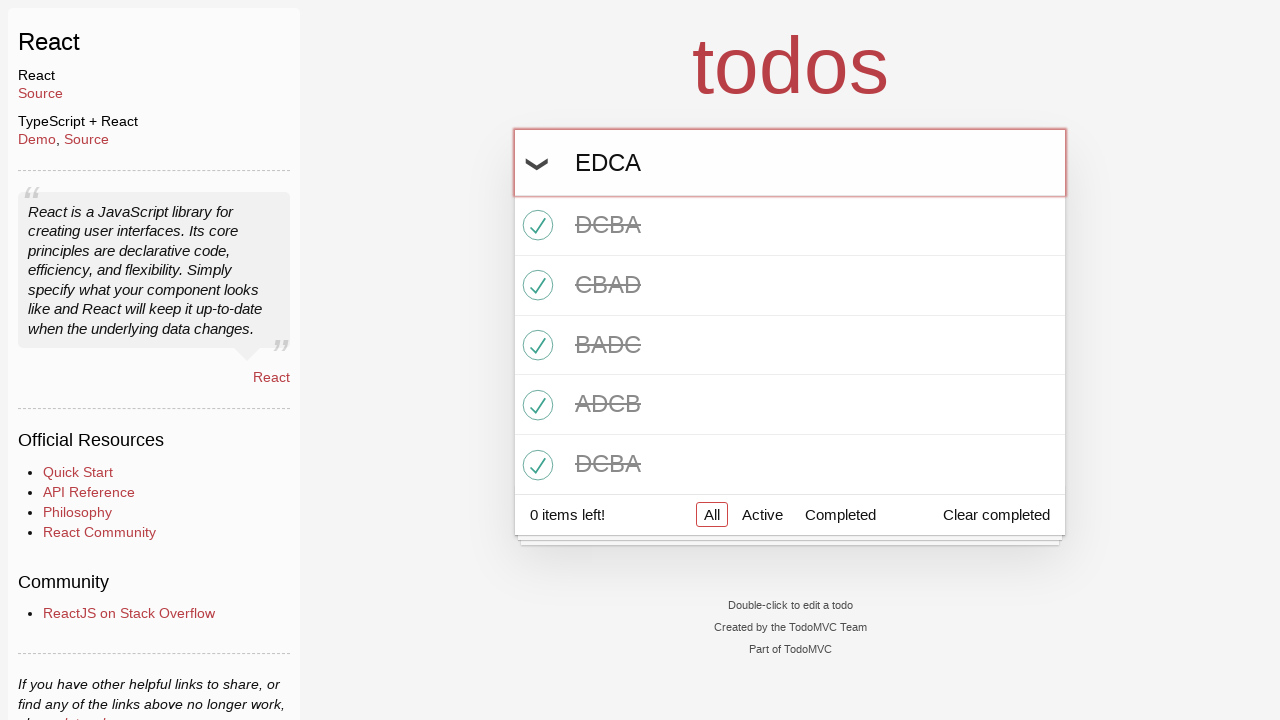

Created todo 'EDCA' (active/pending) on input#todo-input
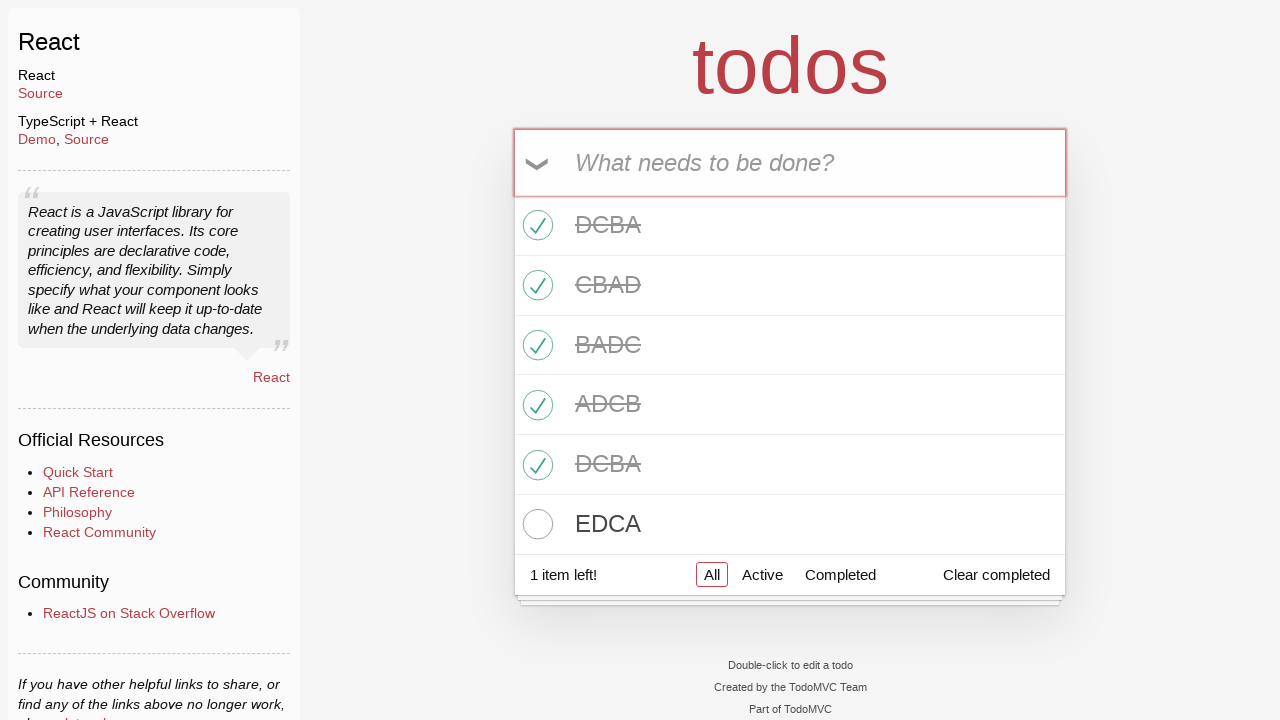

Filled todo input with 'DCAE' on input#todo-input
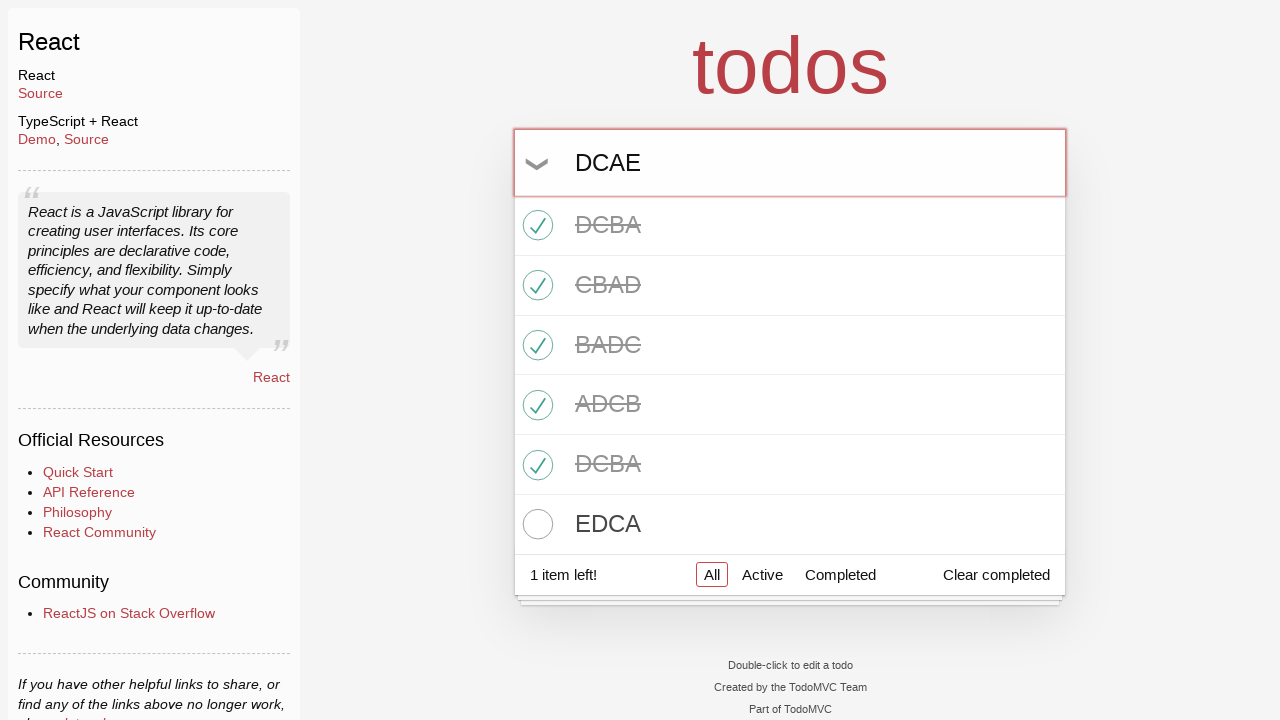

Created todo 'DCAE' (active/pending) on input#todo-input
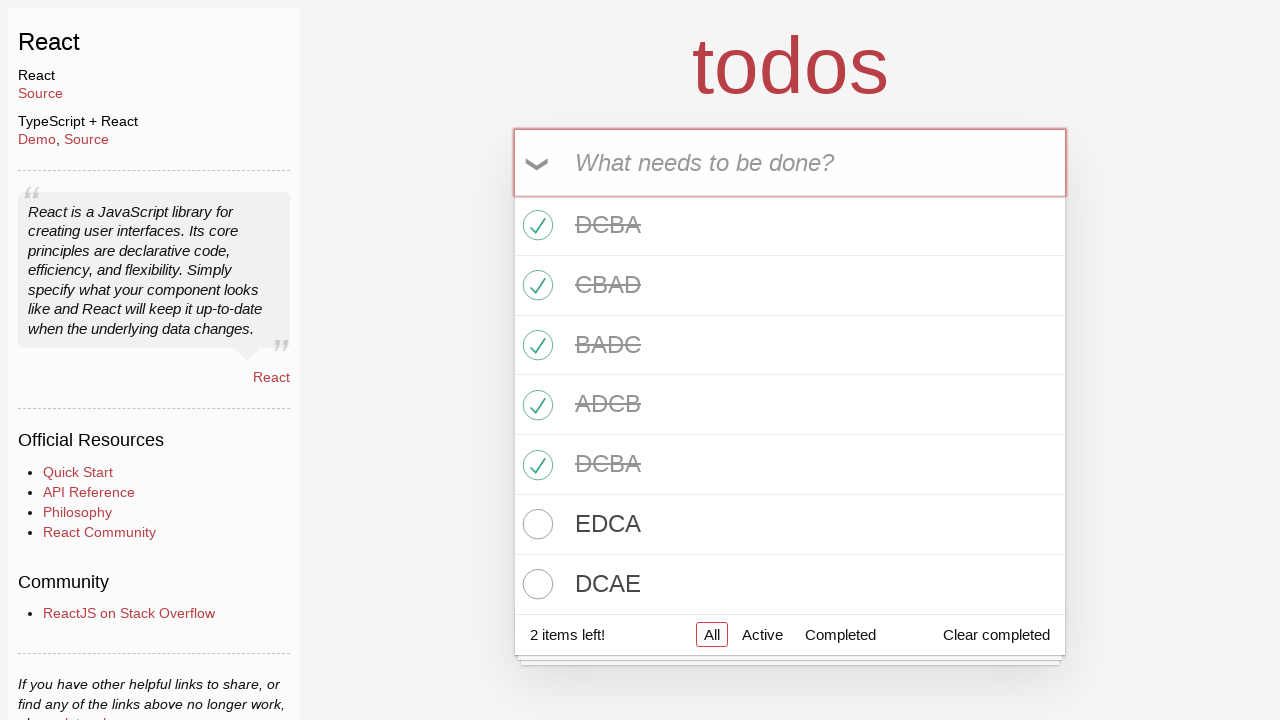

Filled todo input with 'CAED' on input#todo-input
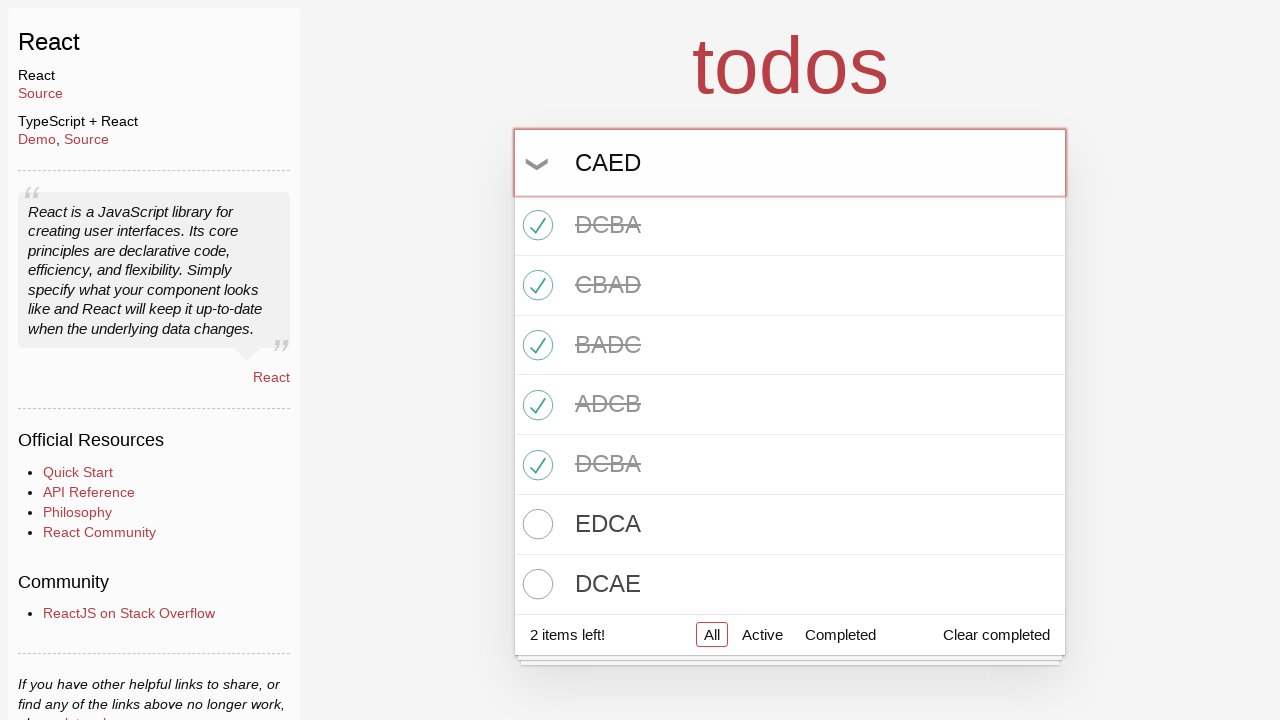

Created todo 'CAED' (active/pending) on input#todo-input
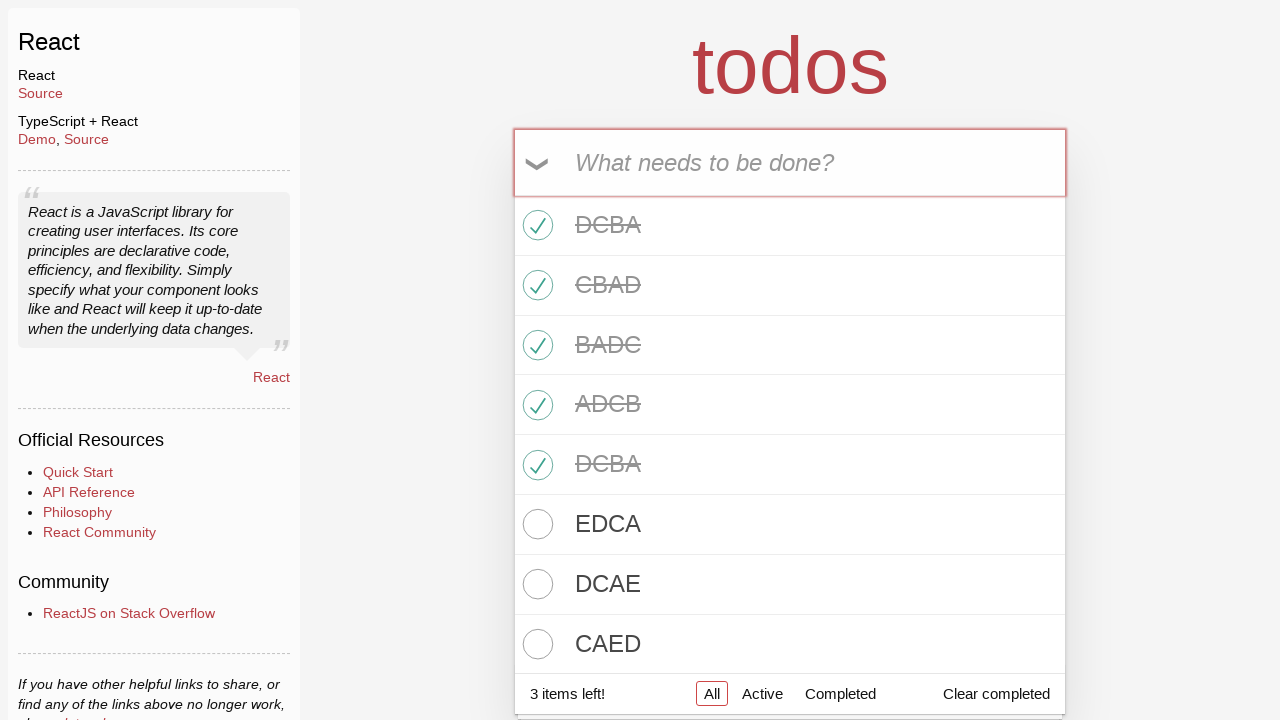

Filled todo input with 'AEDC' on input#todo-input
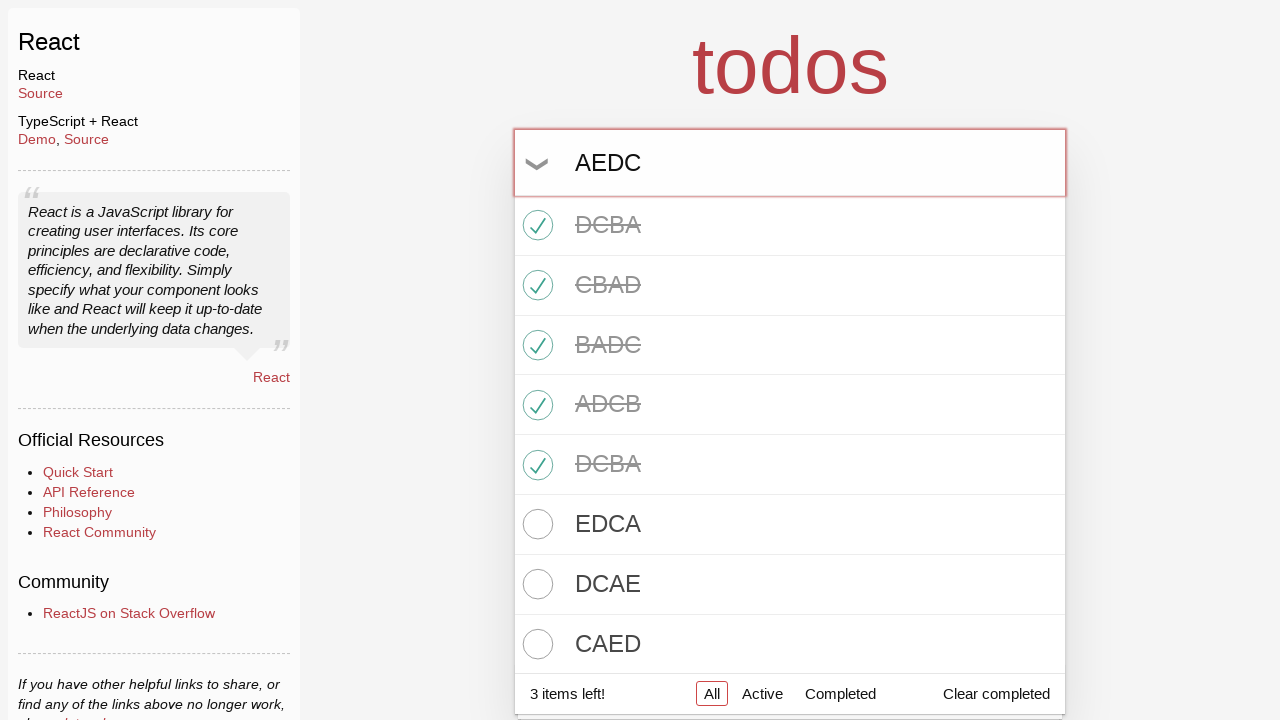

Created todo 'AEDC' (active/pending) on input#todo-input
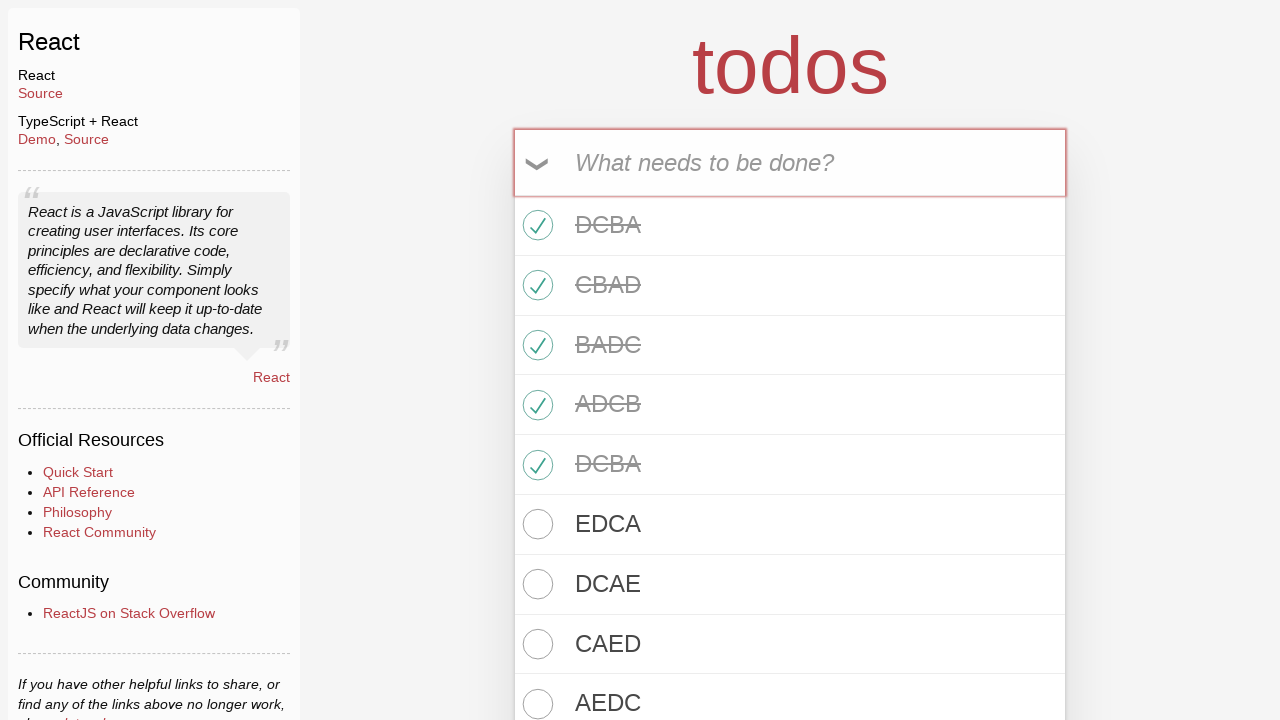

Filled todo input with 'EDCA' on input#todo-input
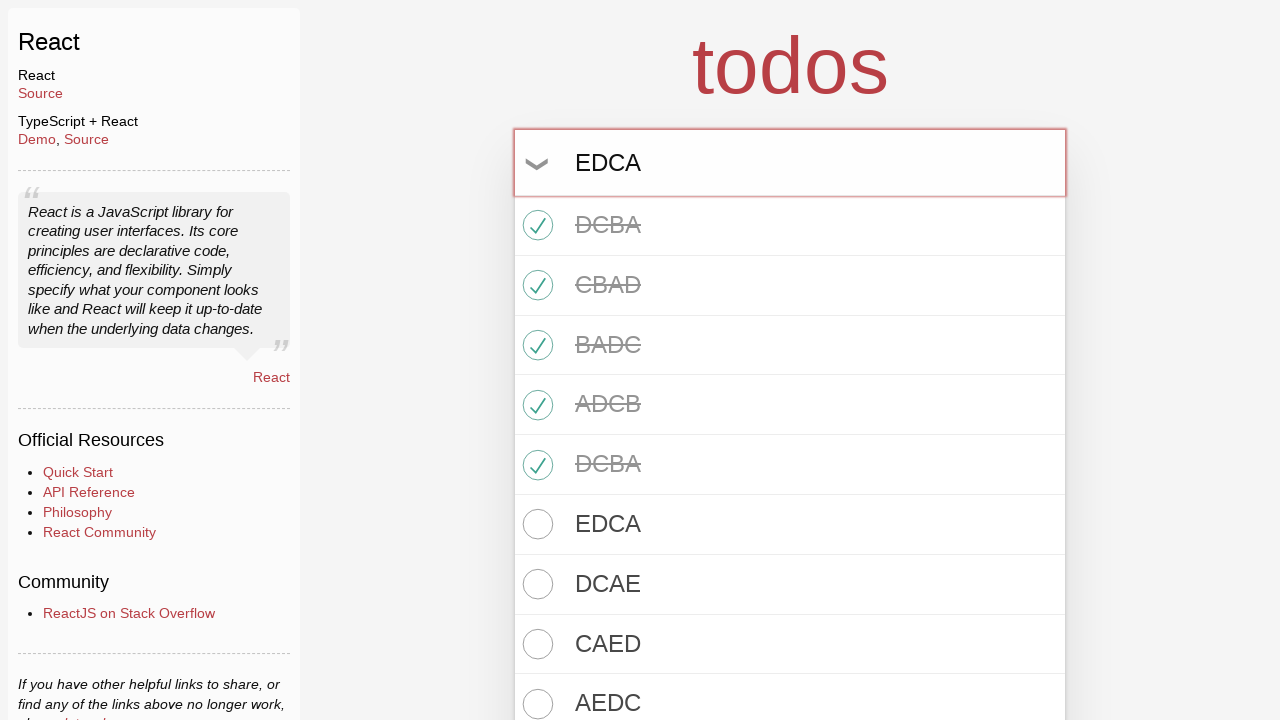

Created todo 'EDCA' (active/pending) on input#todo-input
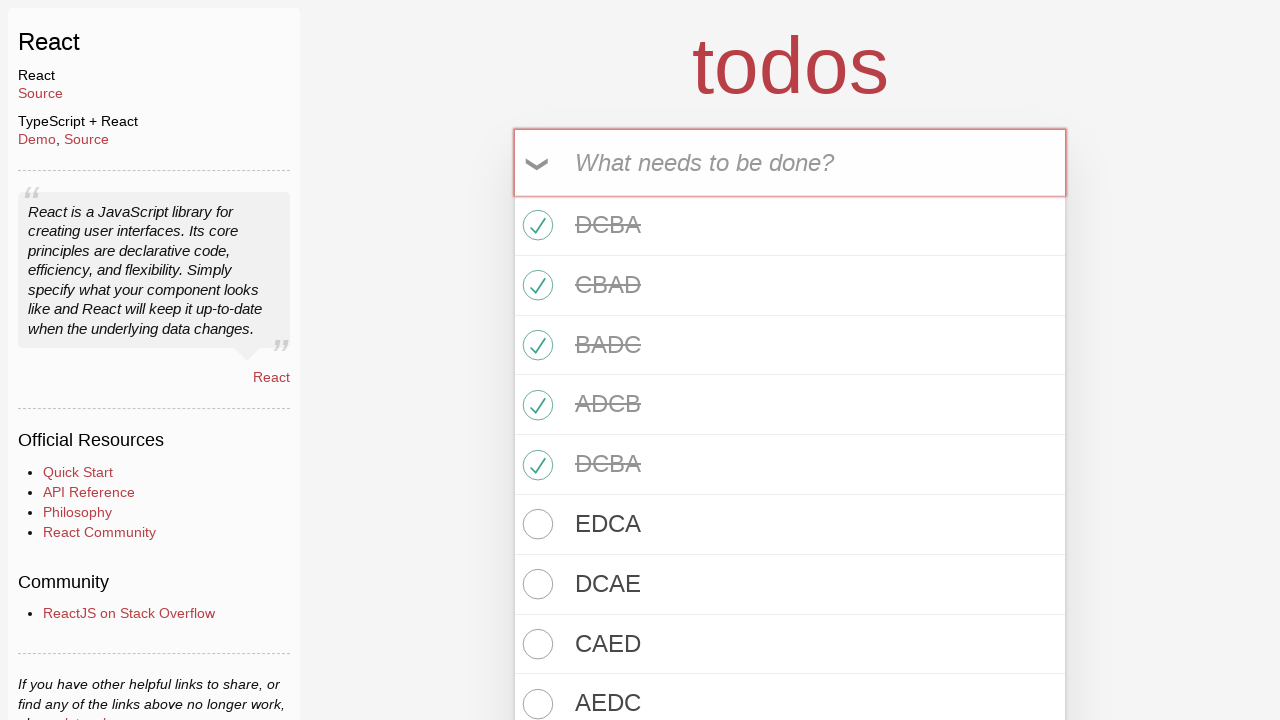

Filled todo input with 'DCAE' on input#todo-input
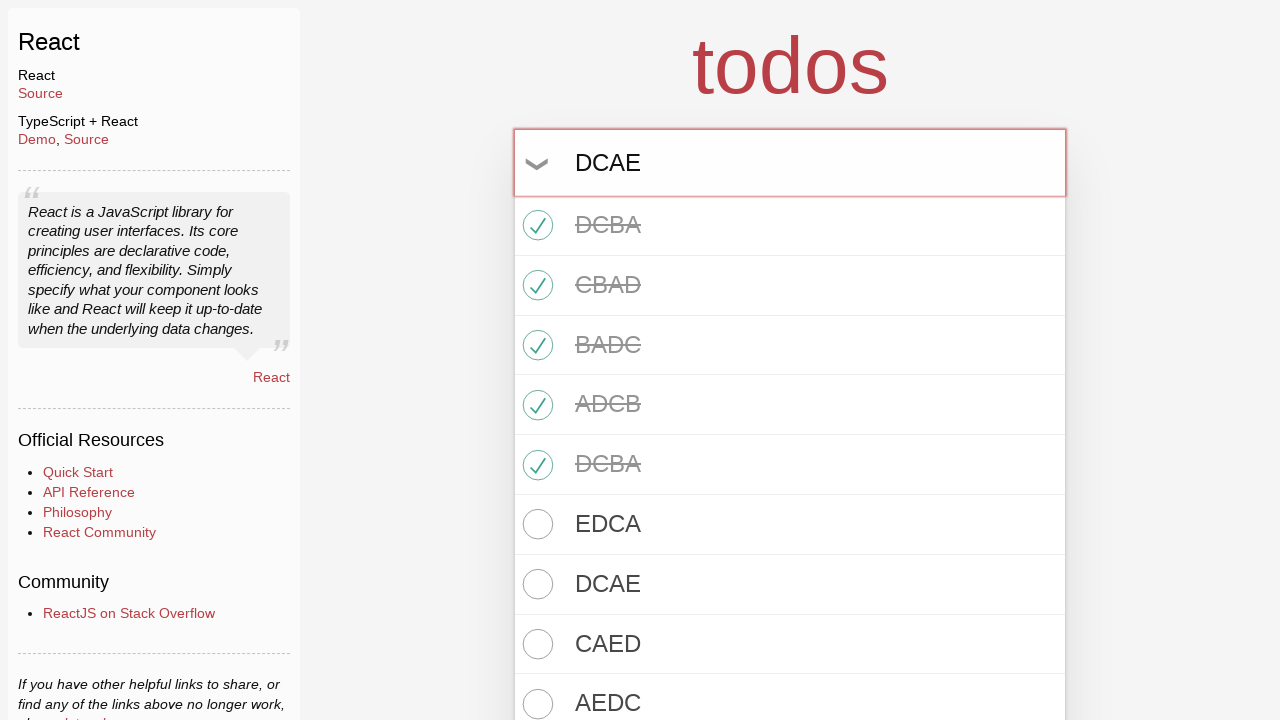

Created todo 'DCAE' (active/pending) on input#todo-input
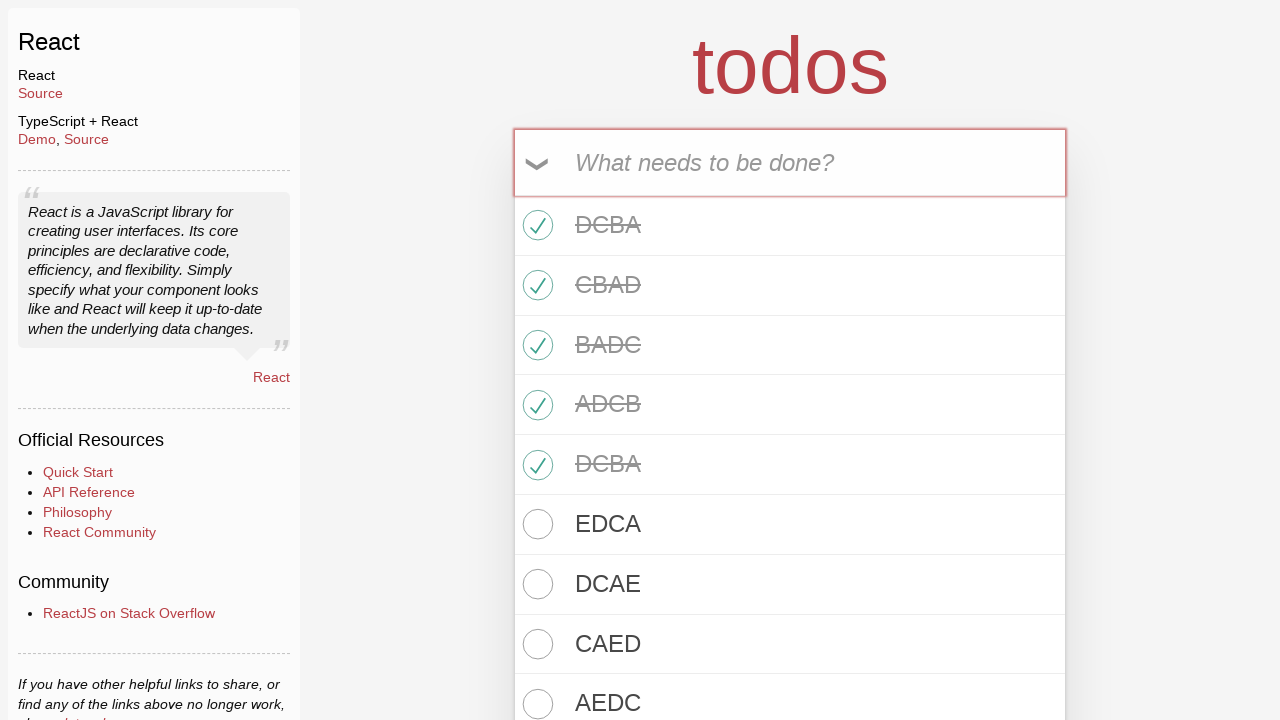

Filled todo input with 'CAED' on input#todo-input
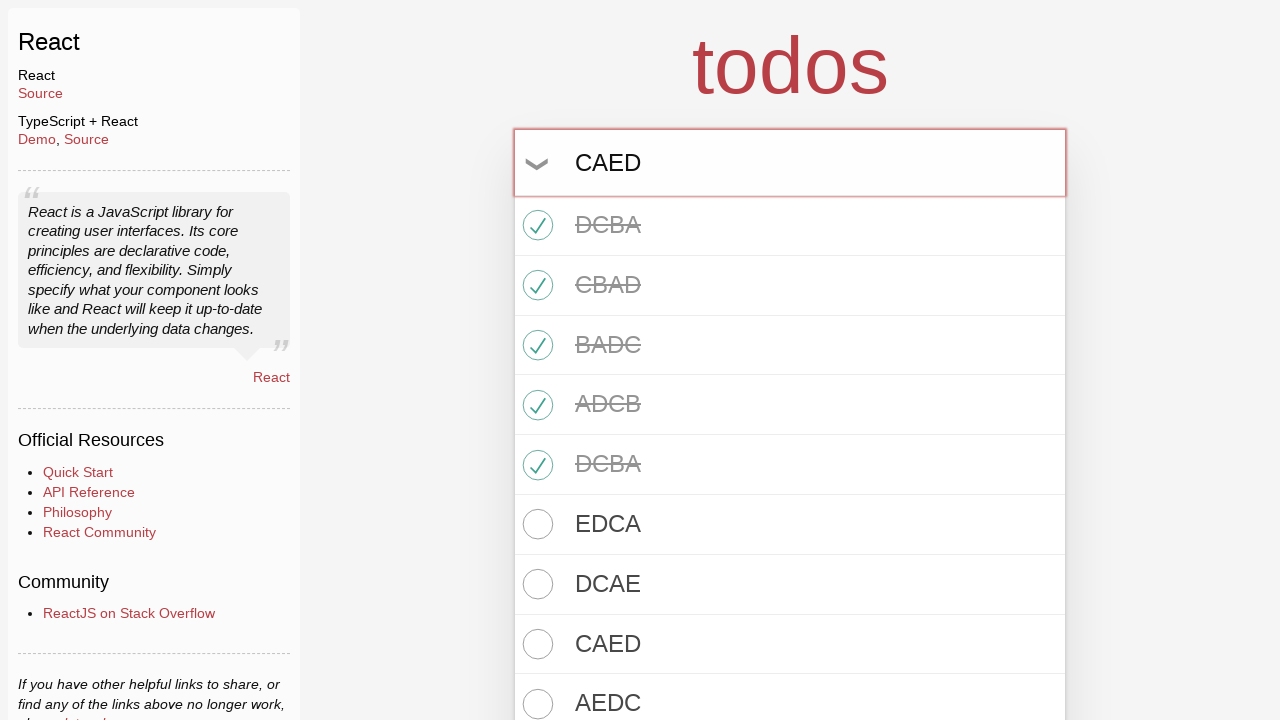

Created todo 'CAED' (active/pending) on input#todo-input
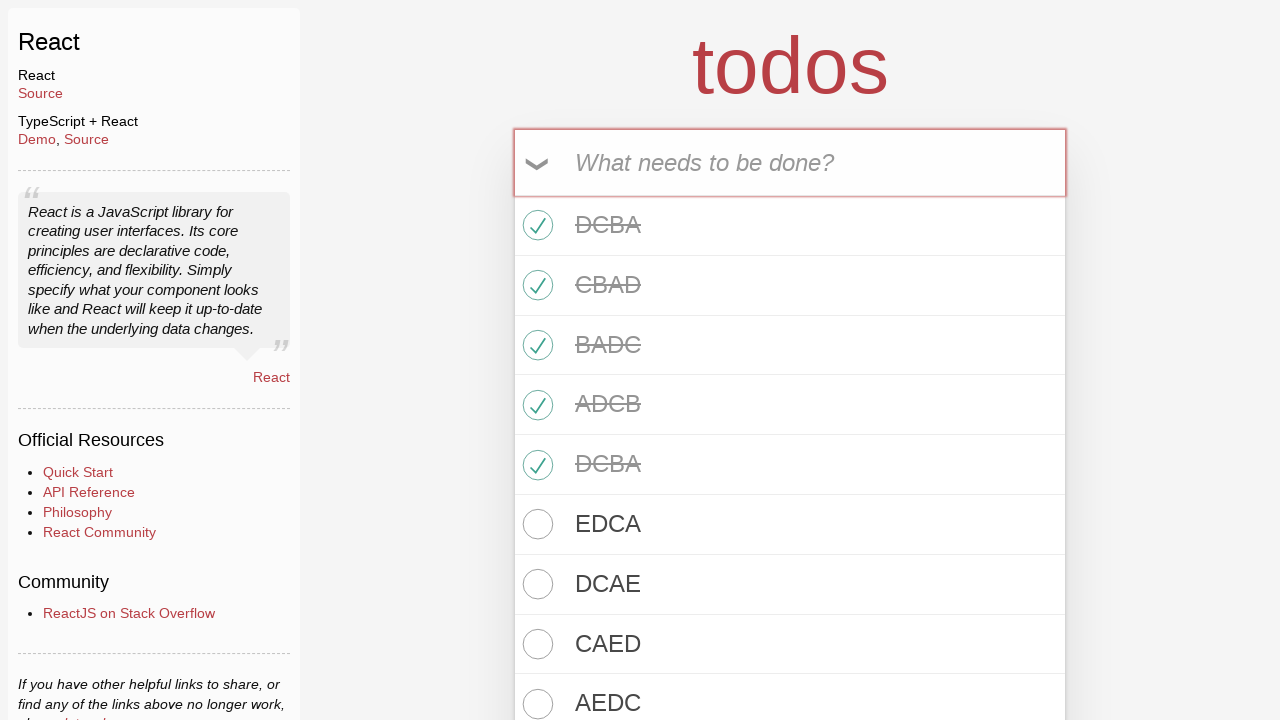

Filled todo input with 'AEDC' on input#todo-input
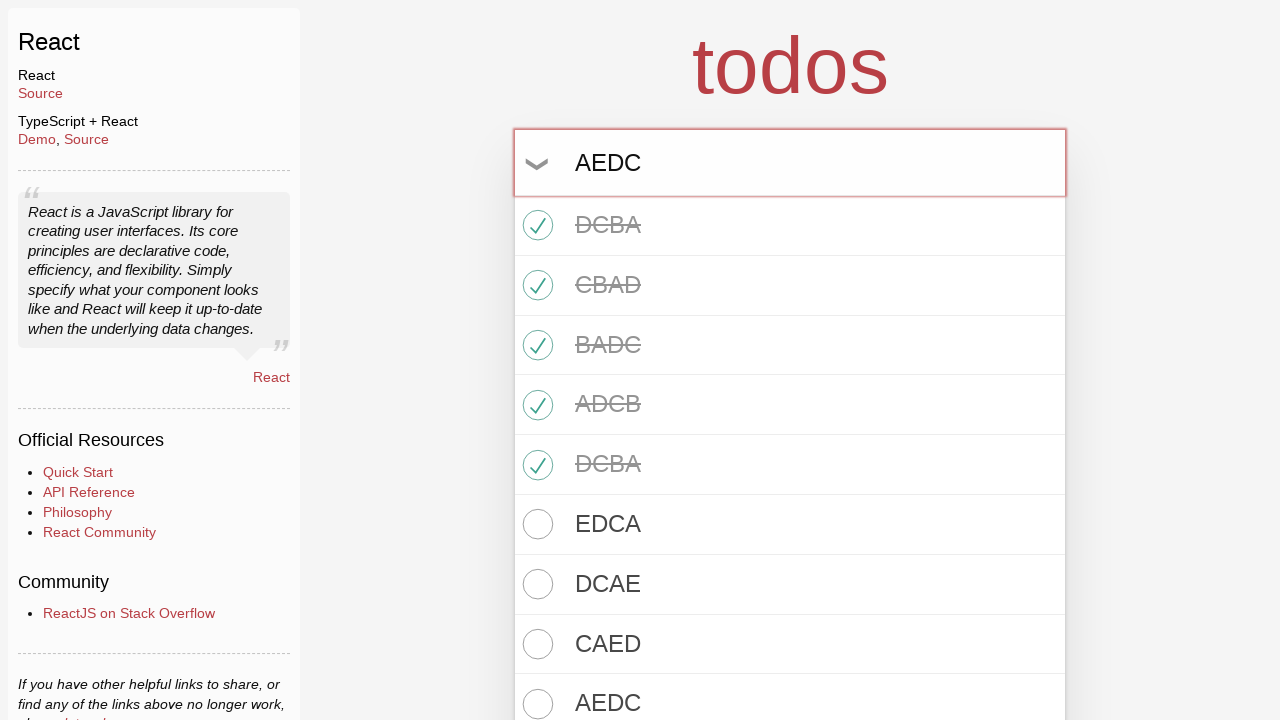

Created todo 'AEDC' (active/pending) on input#todo-input
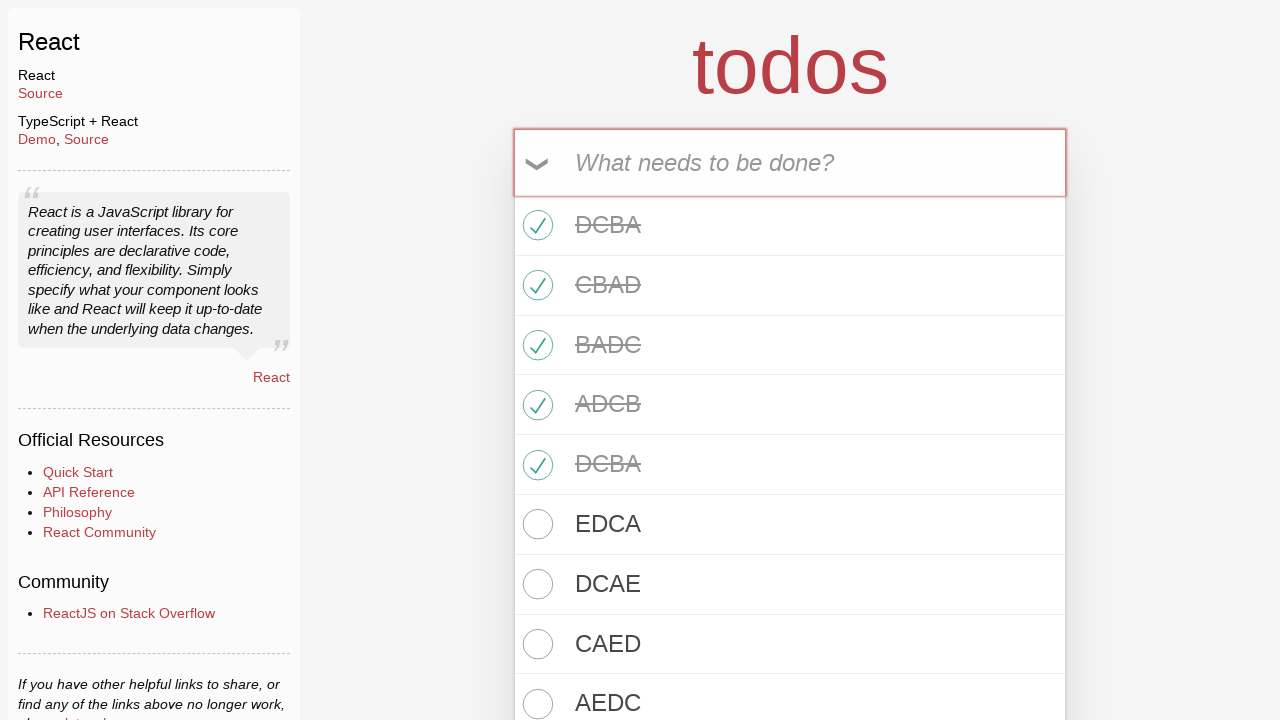

Filled todo input with 'EDCA' on input#todo-input
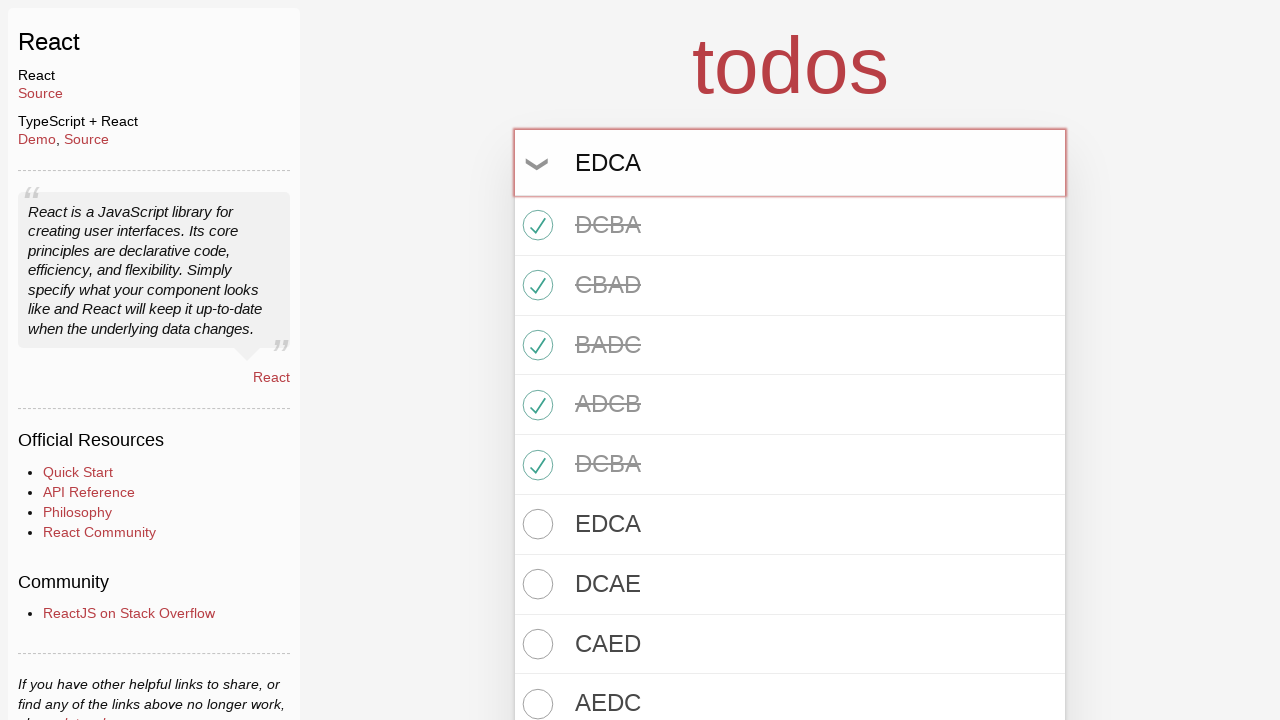

Created todo 'EDCA' (active/pending) on input#todo-input
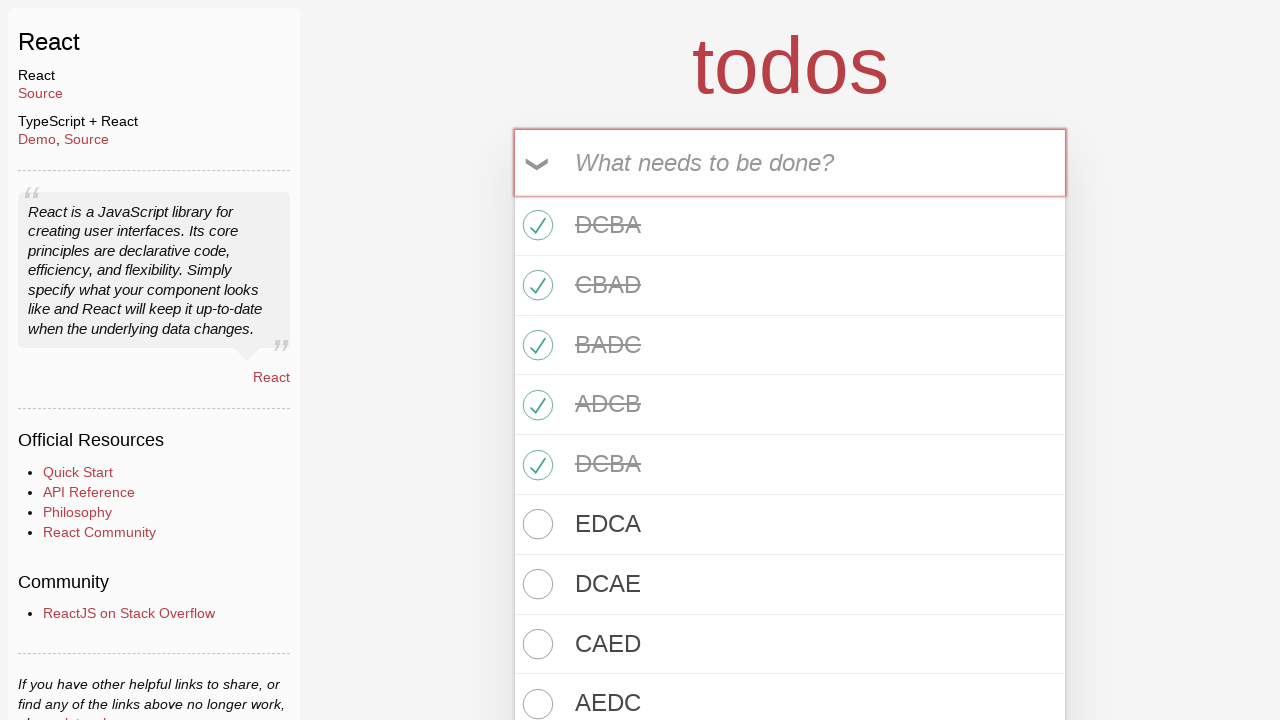

Filled todo input with 'DCAE' on input#todo-input
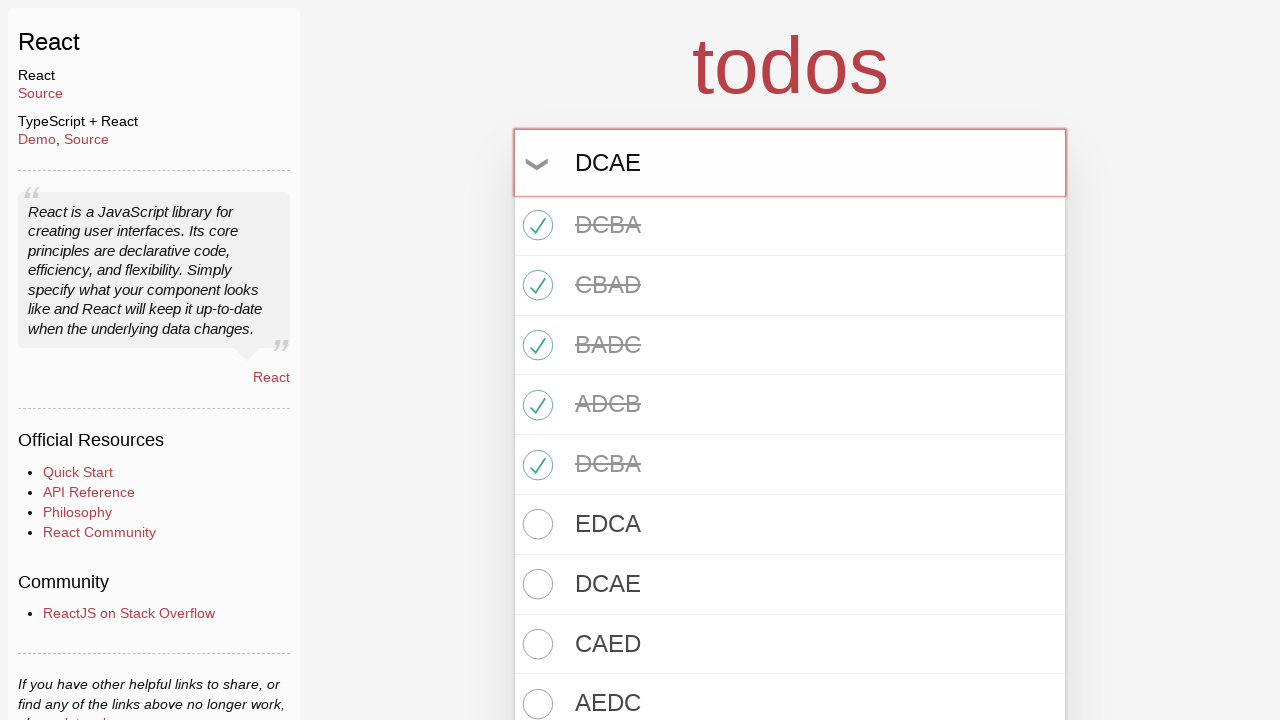

Created todo 'DCAE' (active/pending) on input#todo-input
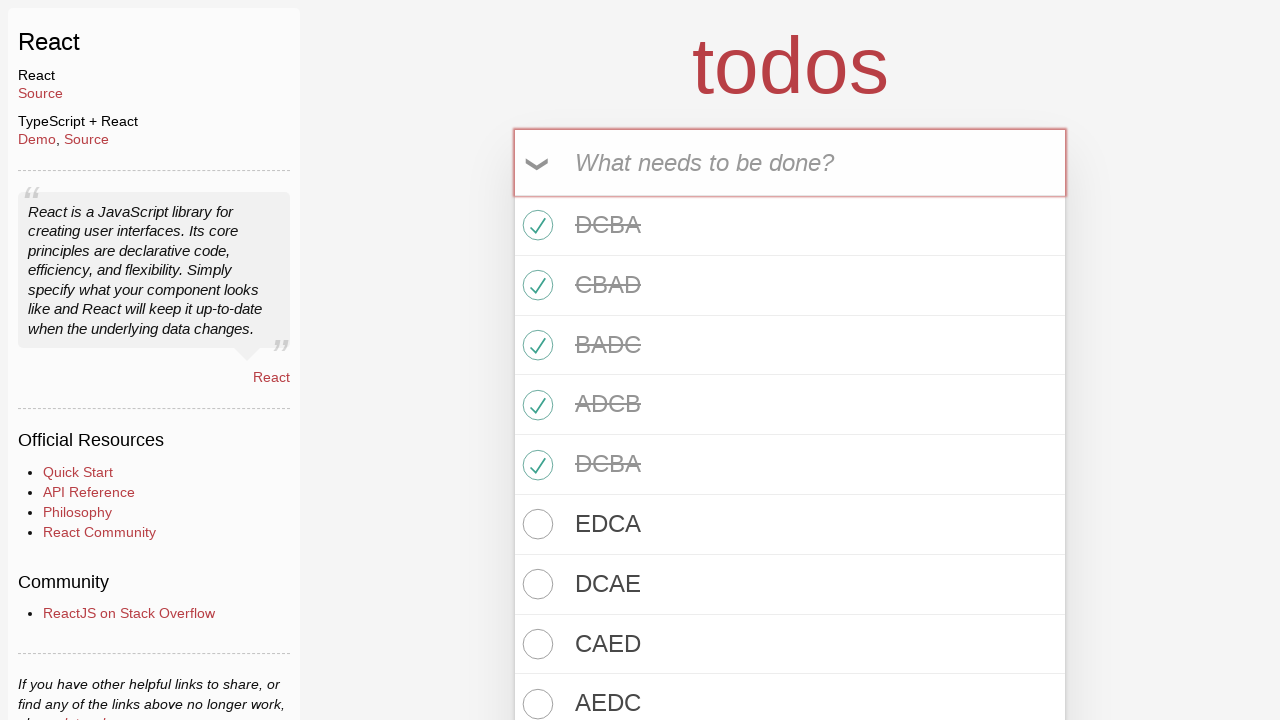

Filled todo input with 'CAED' on input#todo-input
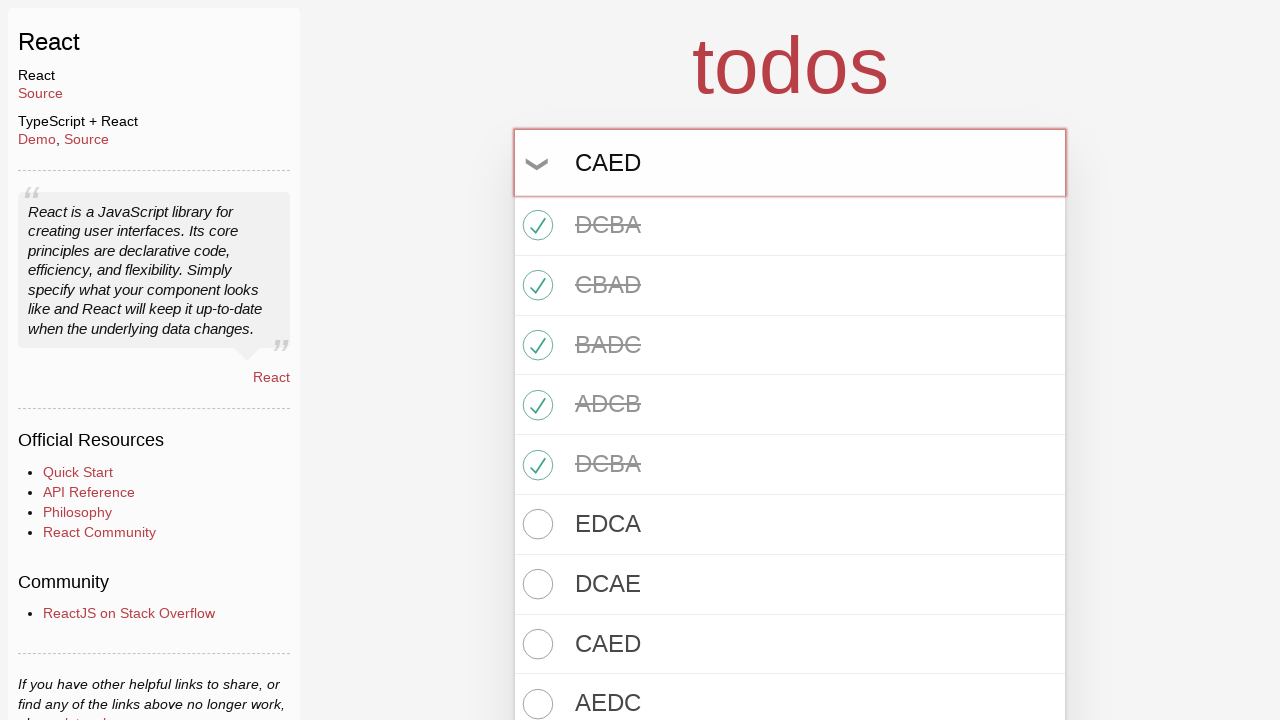

Created todo 'CAED' (active/pending) on input#todo-input
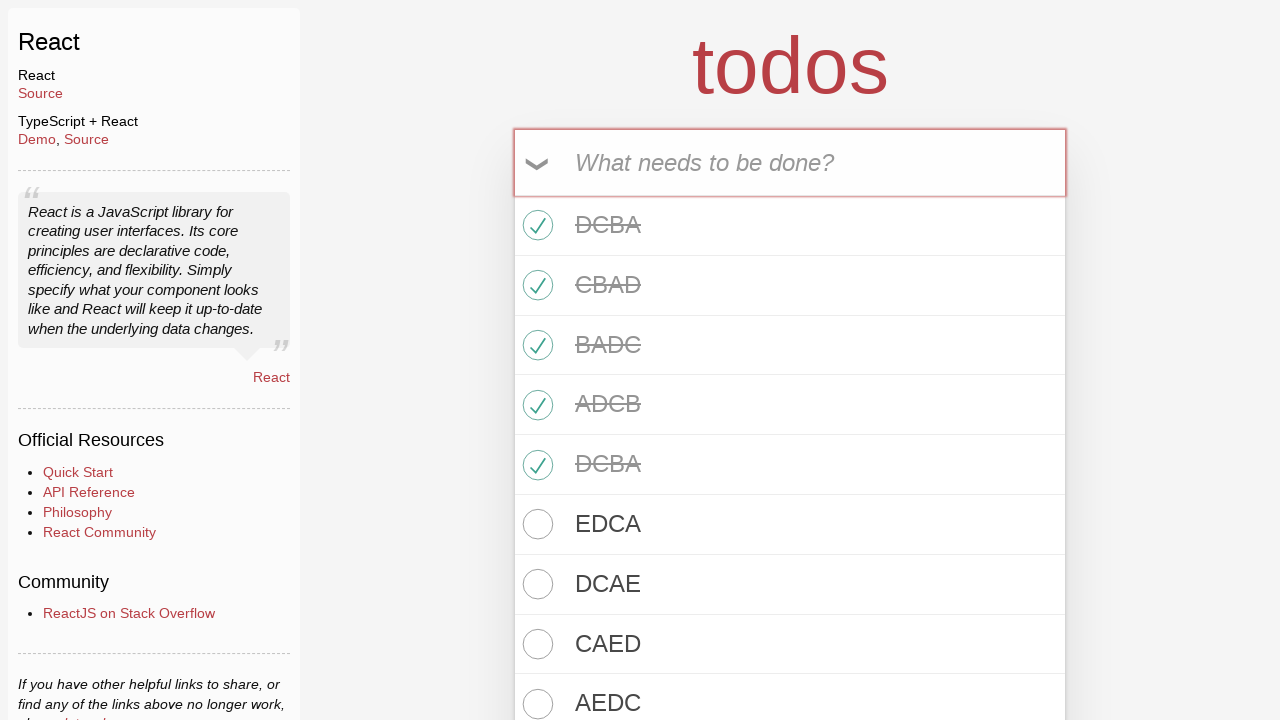

Clicked Active filter to display pending todos at (762, 568) on a[href='#/active']
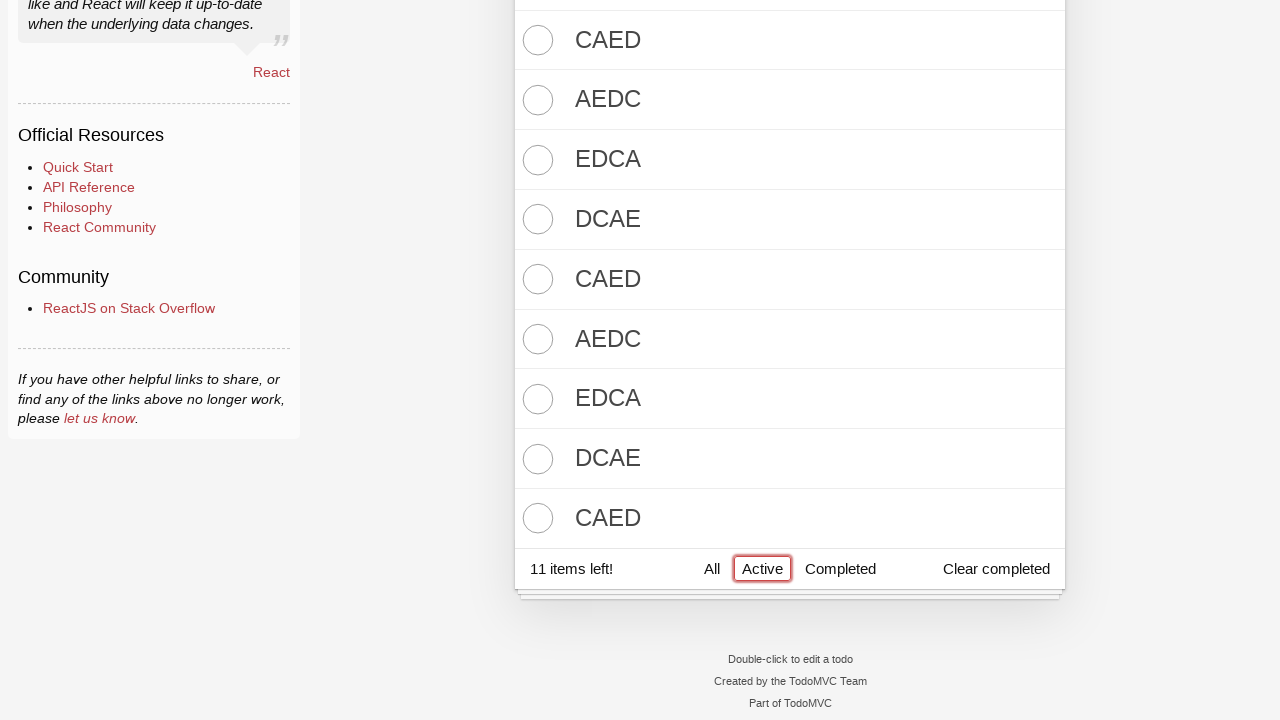

Verified 11 active/pending todos are displayed
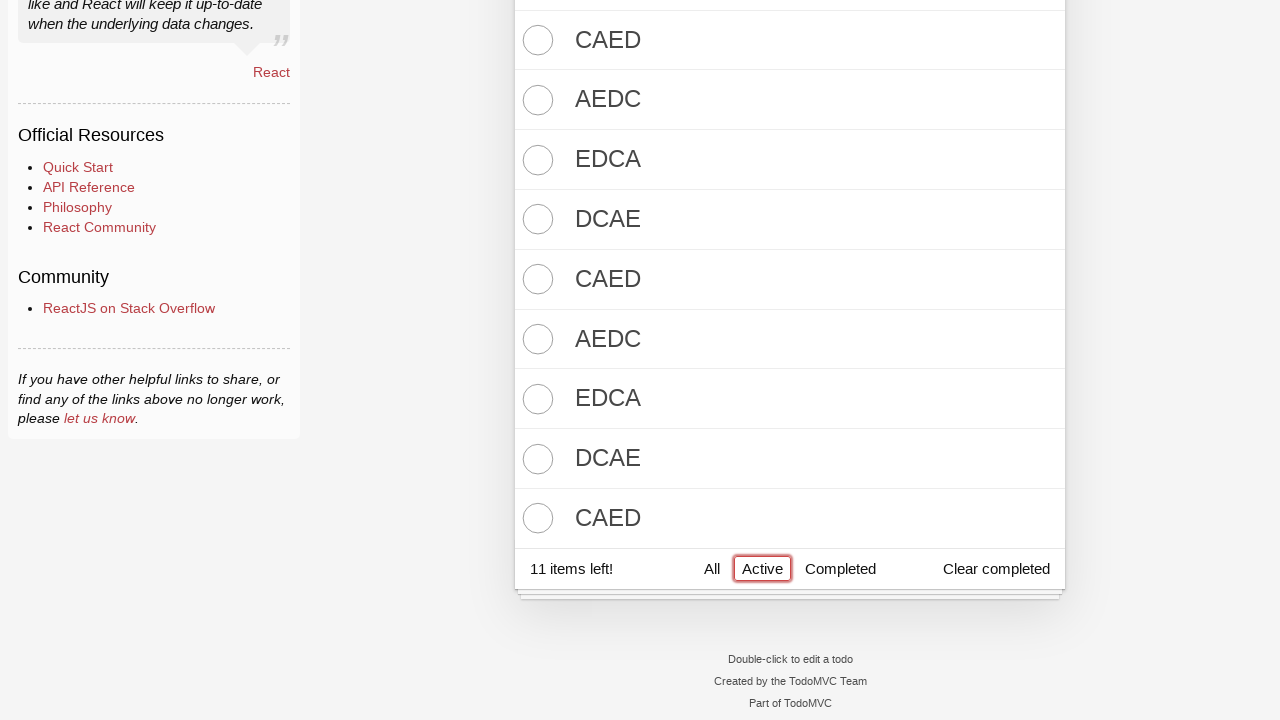

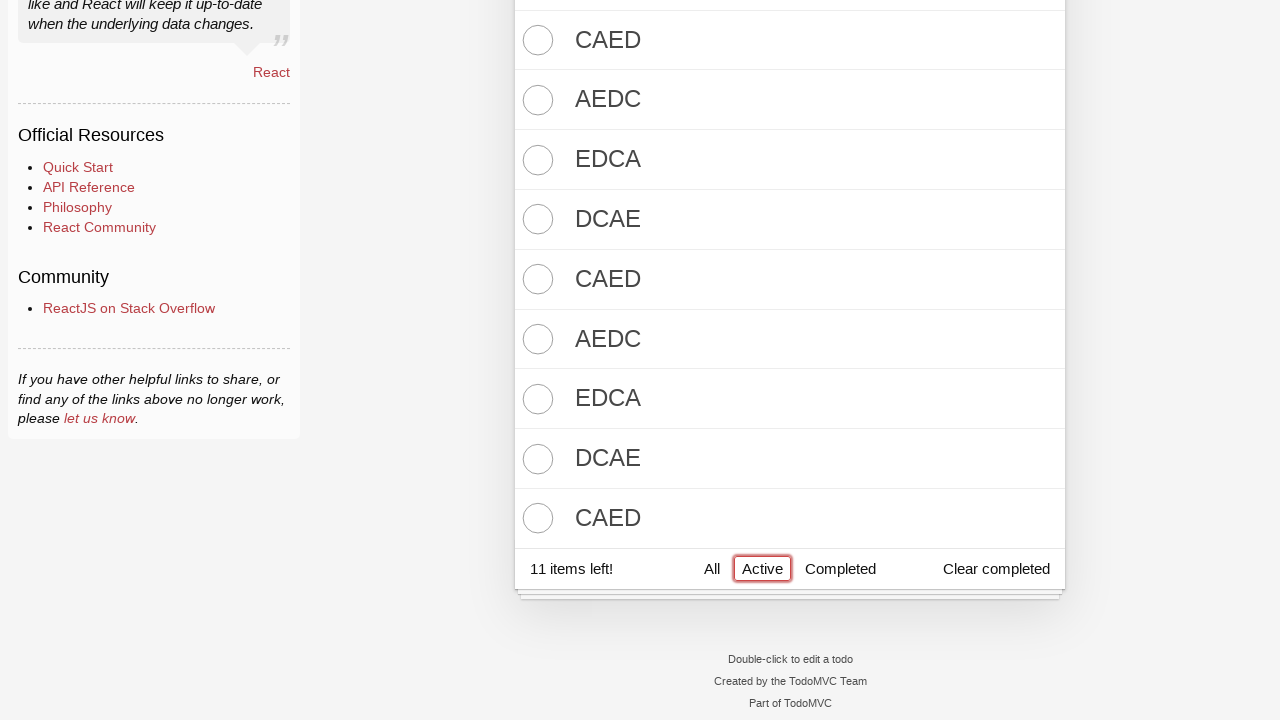